Navigates to Yopmail temporary email service and enters an email address to check inbox

Starting URL: https://yopmail.com/fr/wm

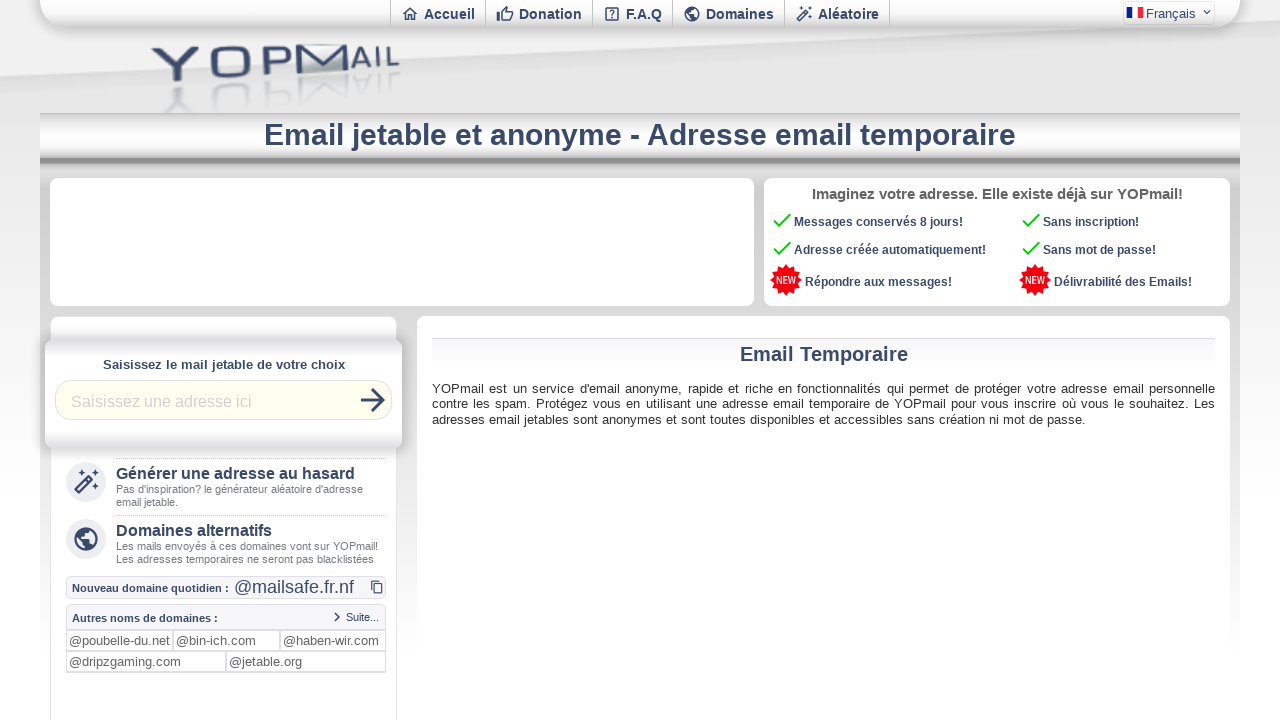

Email input field is now visible
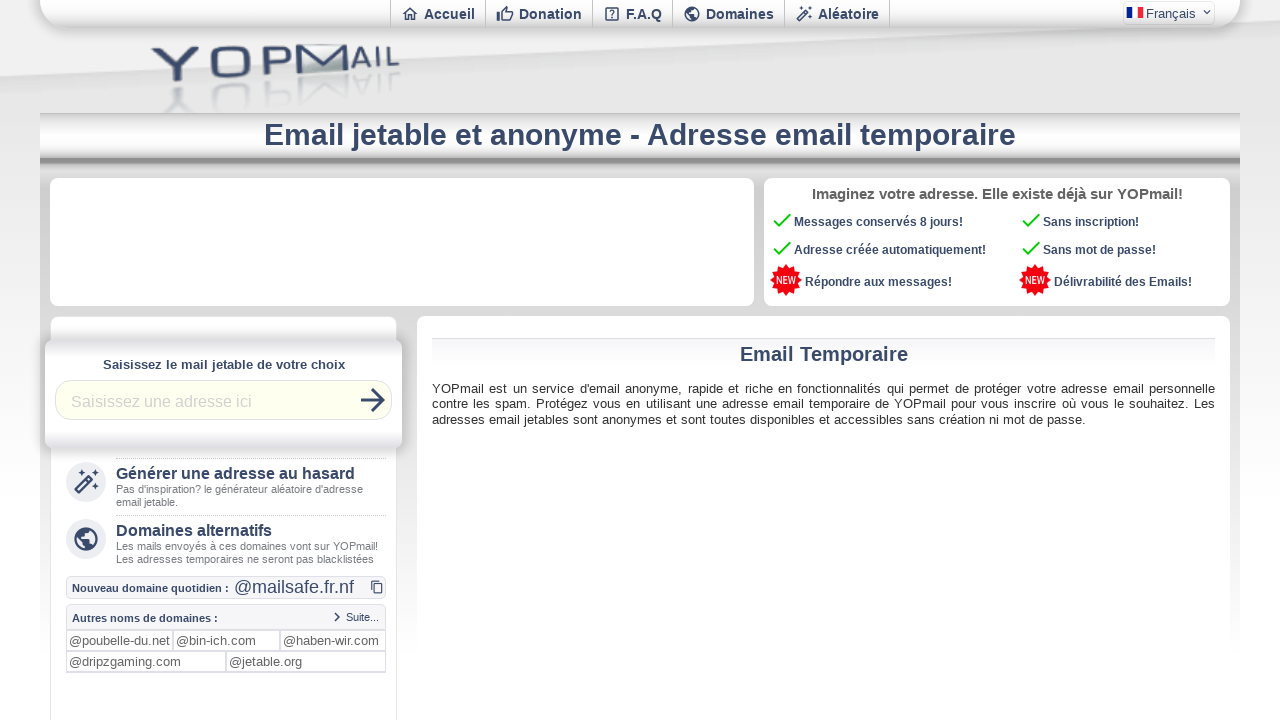

Entered email address 'testuser2024@yopmail.com' into login field on input#login
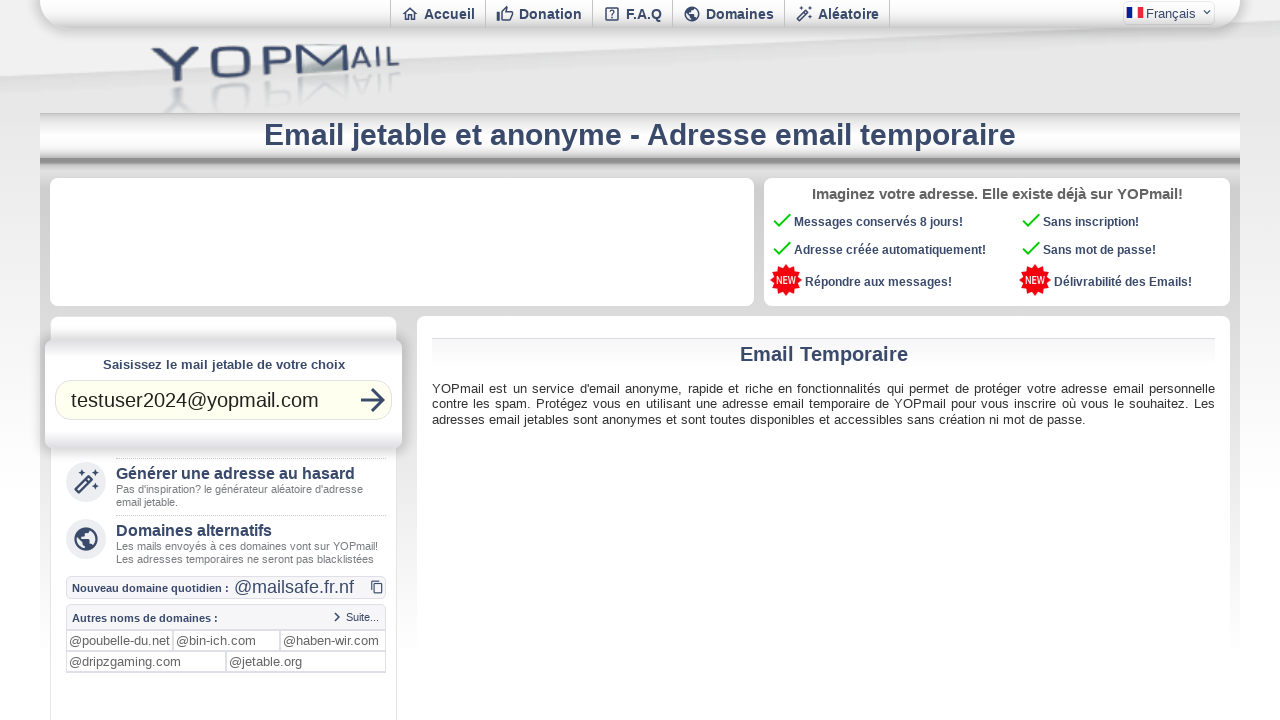

Refresh button is now visible
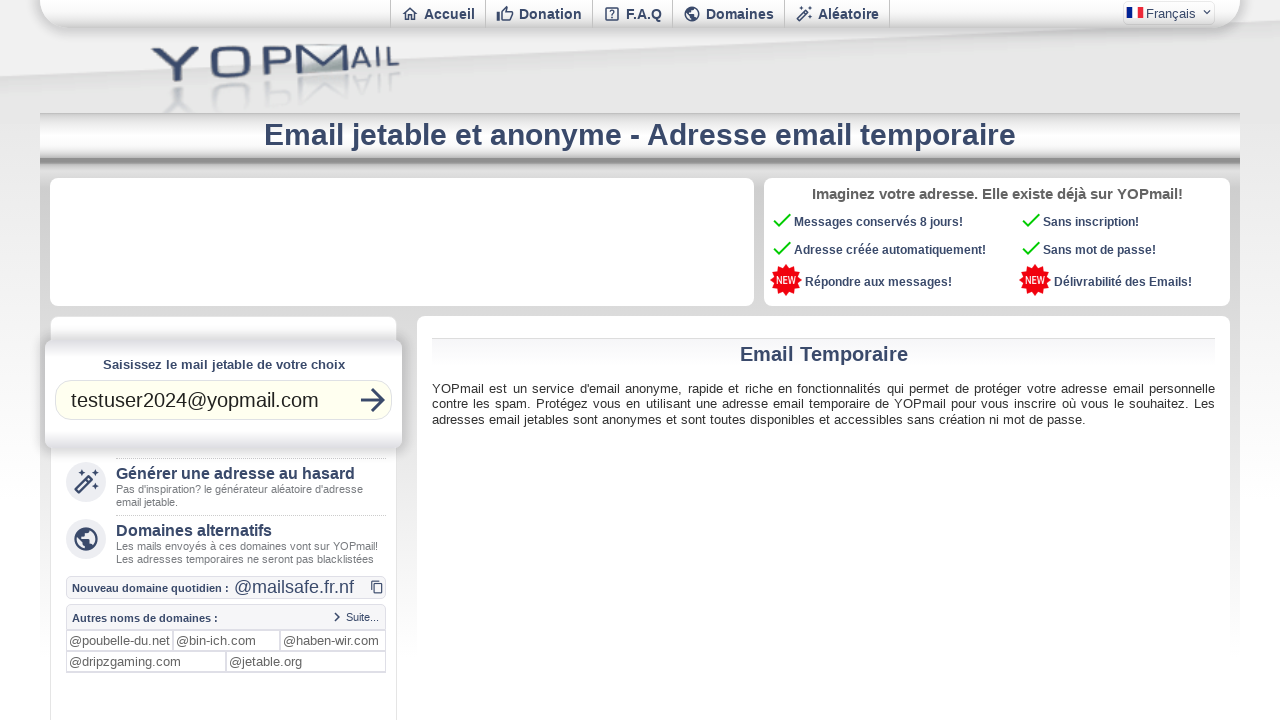

Clicked refresh button to check inbox at (373, 400) on xpath=//*[@id='refreshbut']
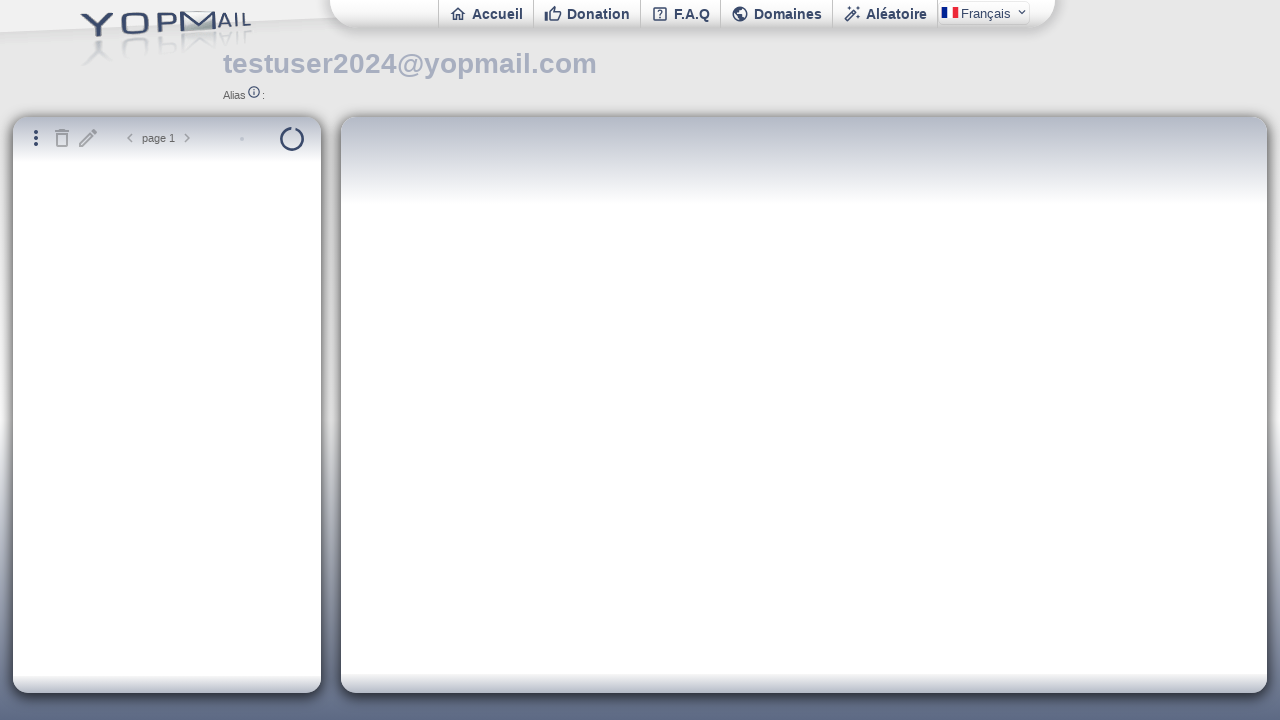

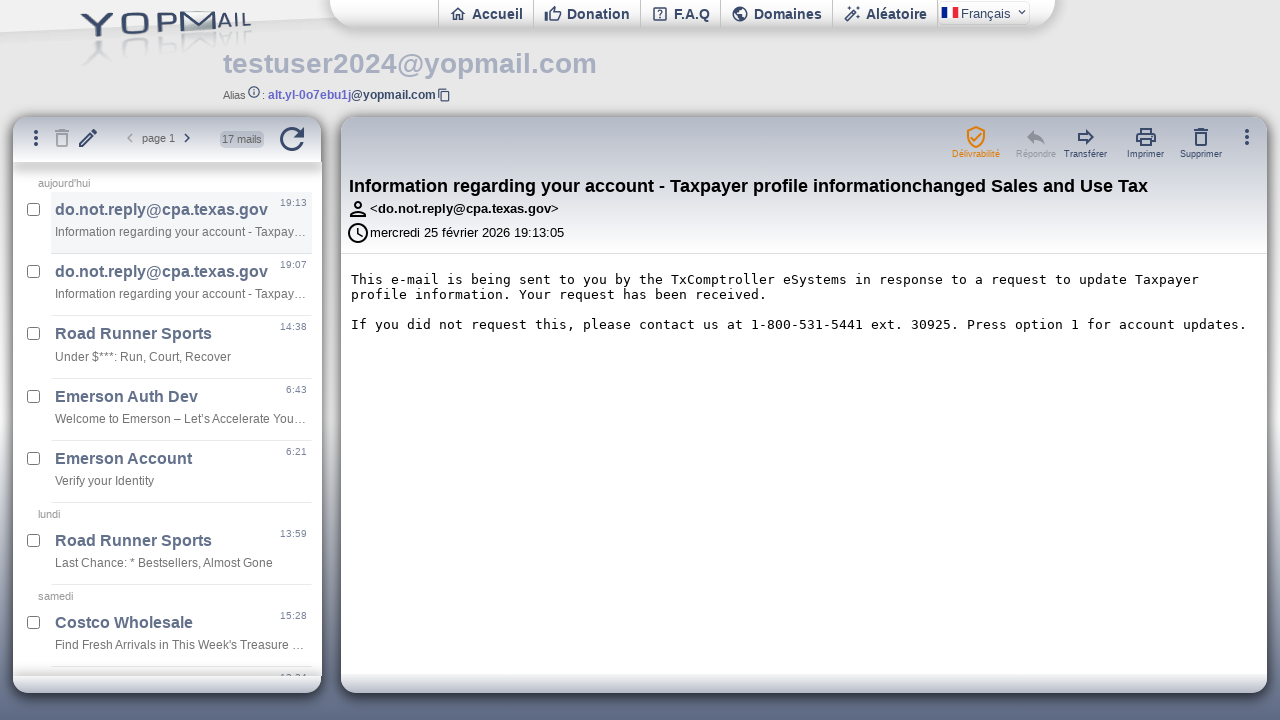